Tests visibility of various form elements including email textbox, radio button, education textarea, and user name text

Starting URL: https://automationfc.github.io/basic-form/index.html

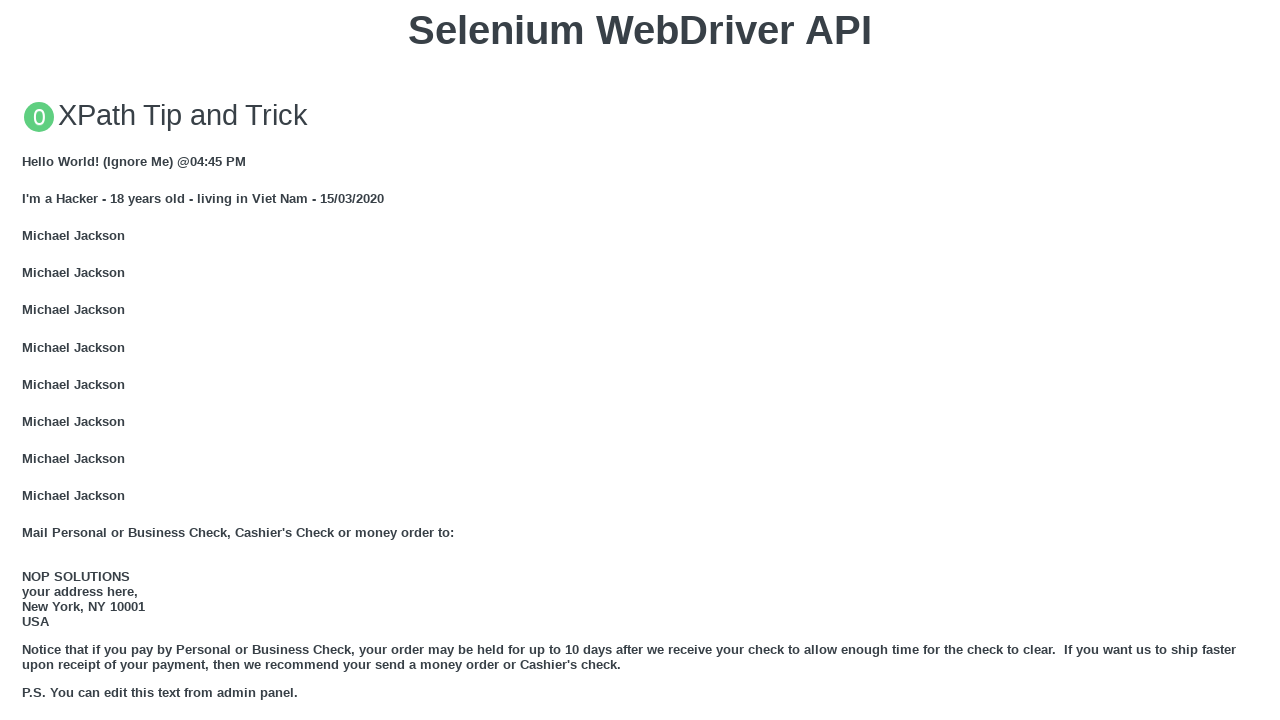

Email textbox is visible and filled with 'Automation Testing' on input#mail
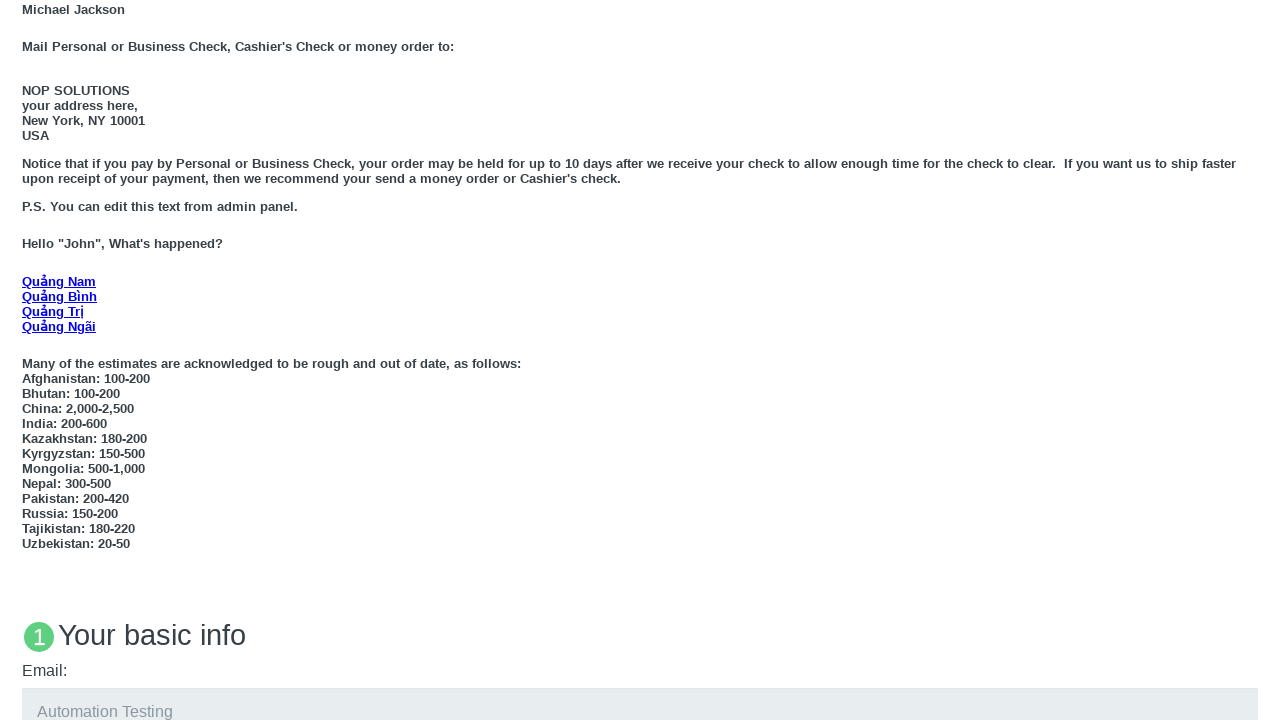

Under 18 radio button is visible and clicked at (28, 360) on input#under_18
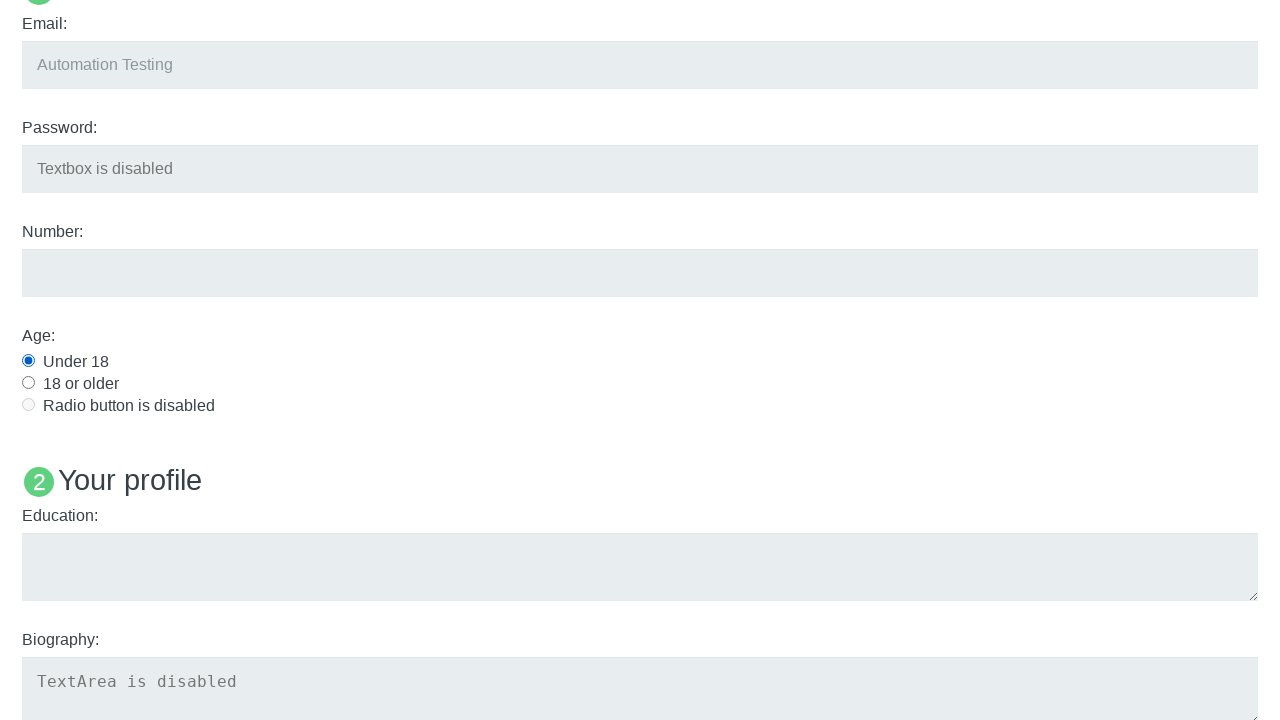

Education textarea is visible and filled with 'Automation Testing' on textarea#edu
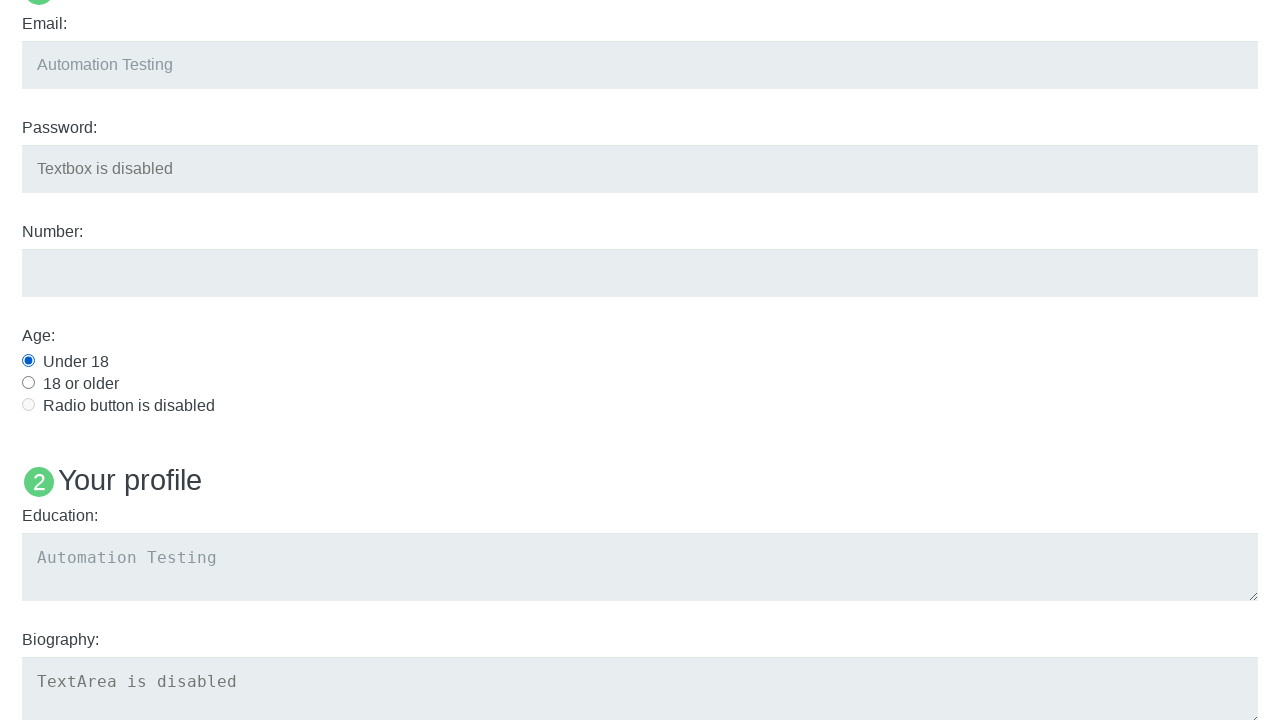

Name User5 heading is not visible
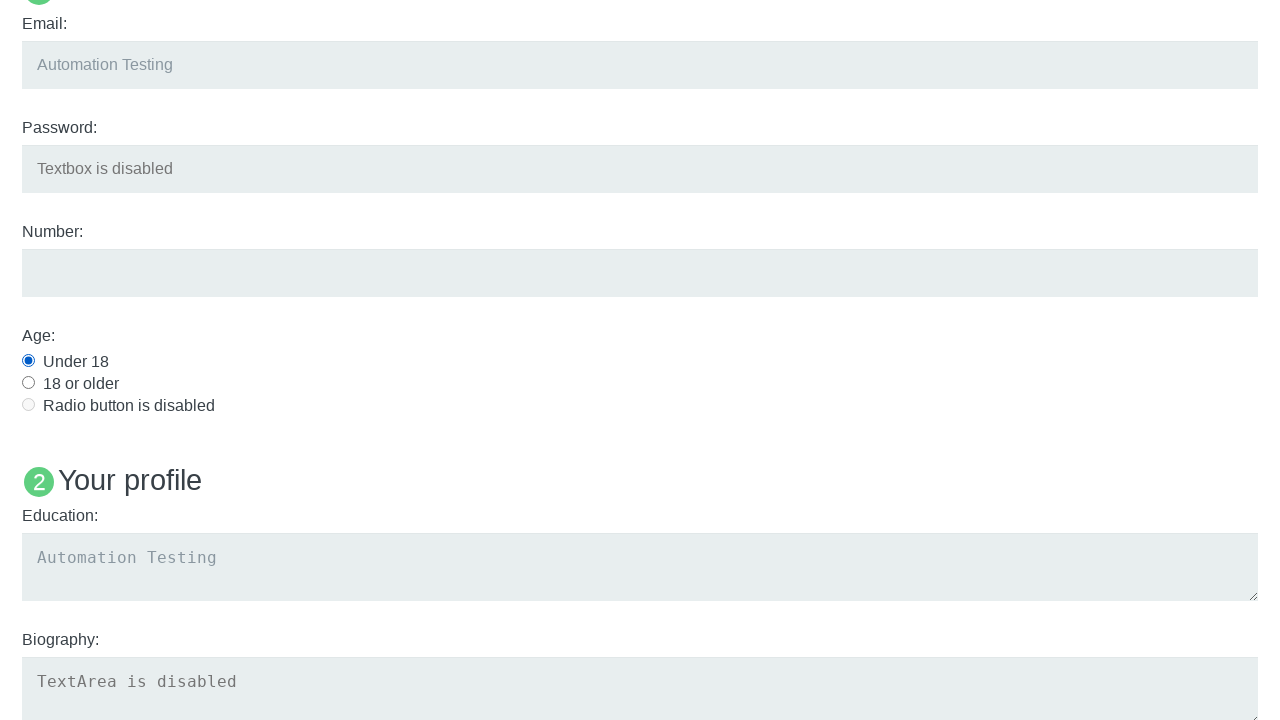

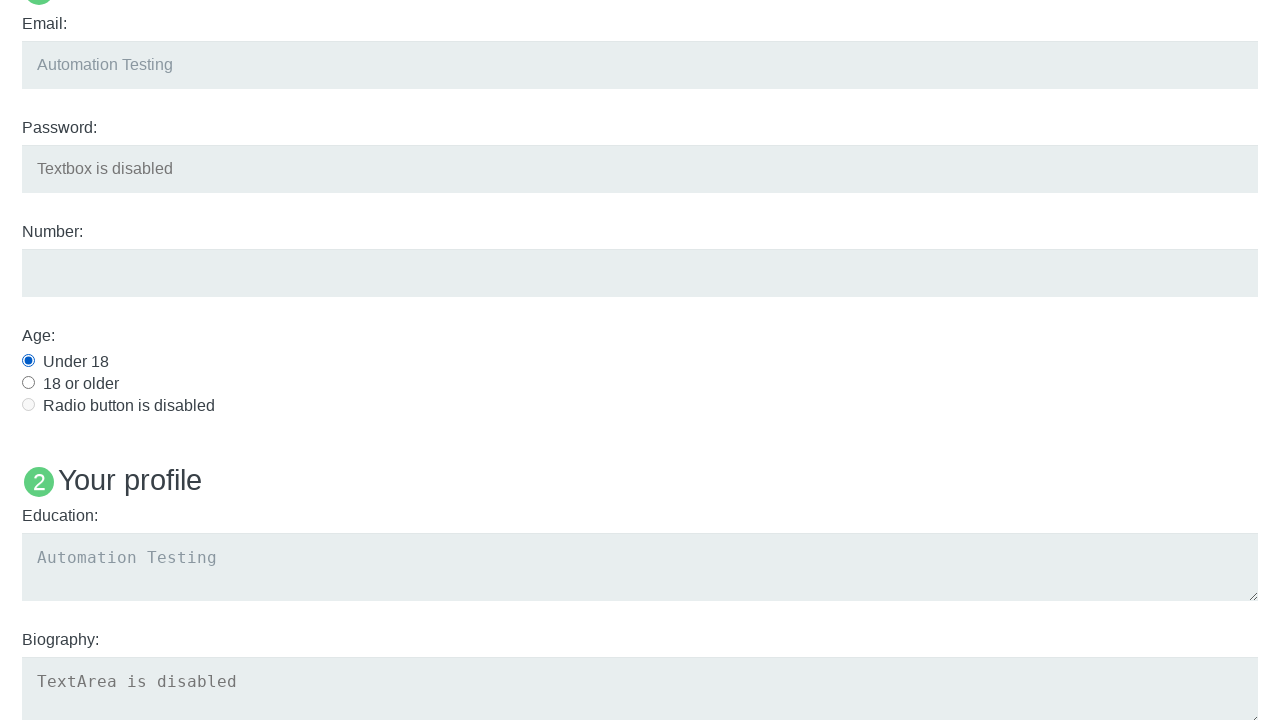